Tests search functionality on Python.org by entering "pycon" in the search box and submitting the search

Starting URL: http://www.python.org

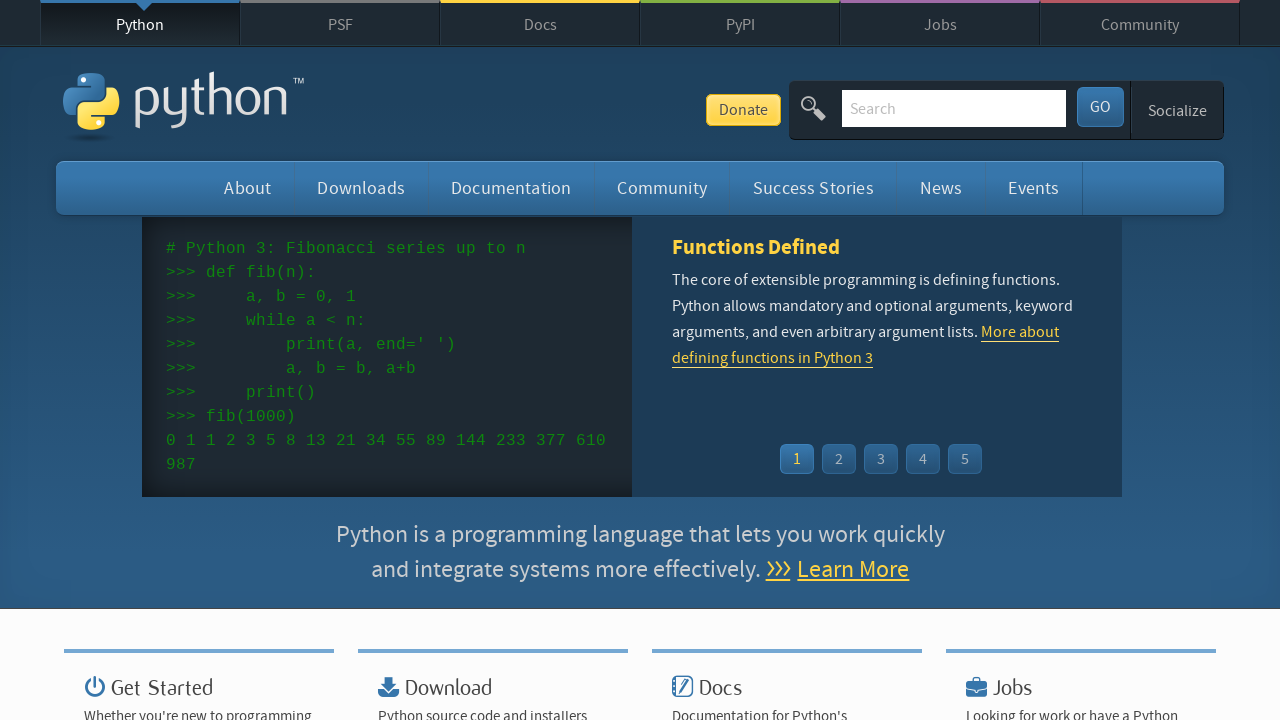

Filled search box with 'pycon' on input[name='q']
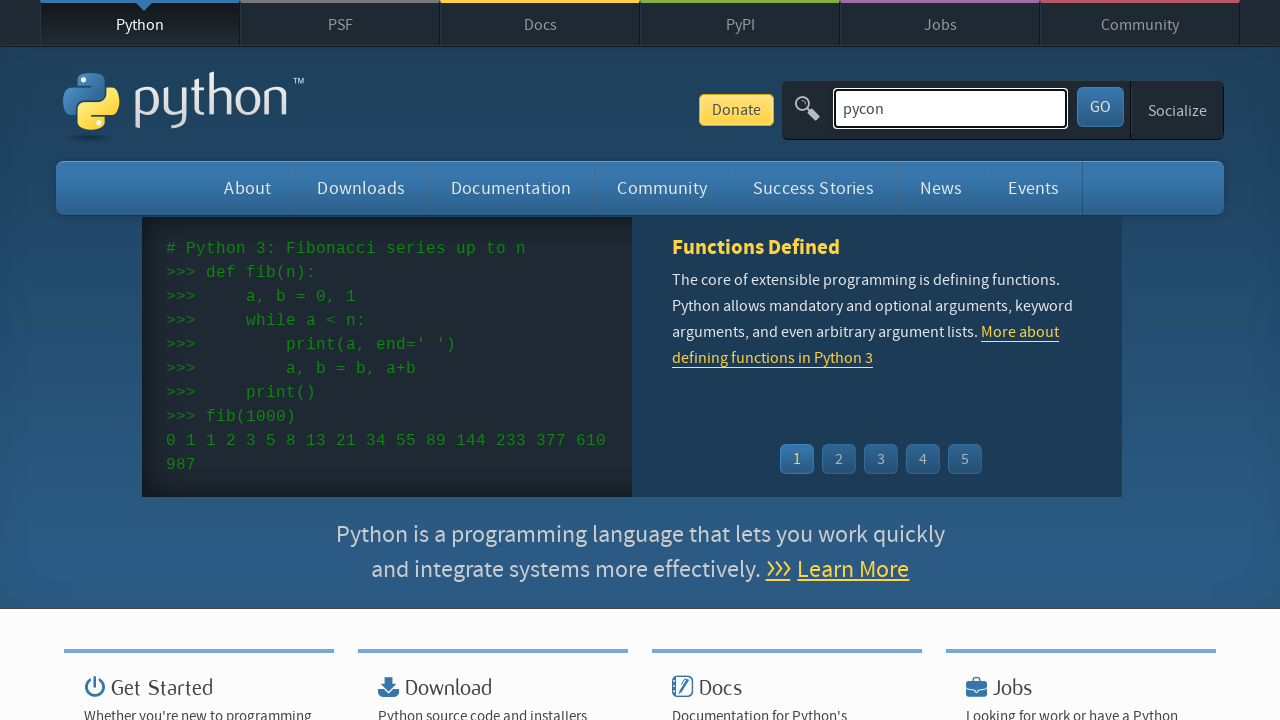

Pressed Enter to submit search query on input[name='q']
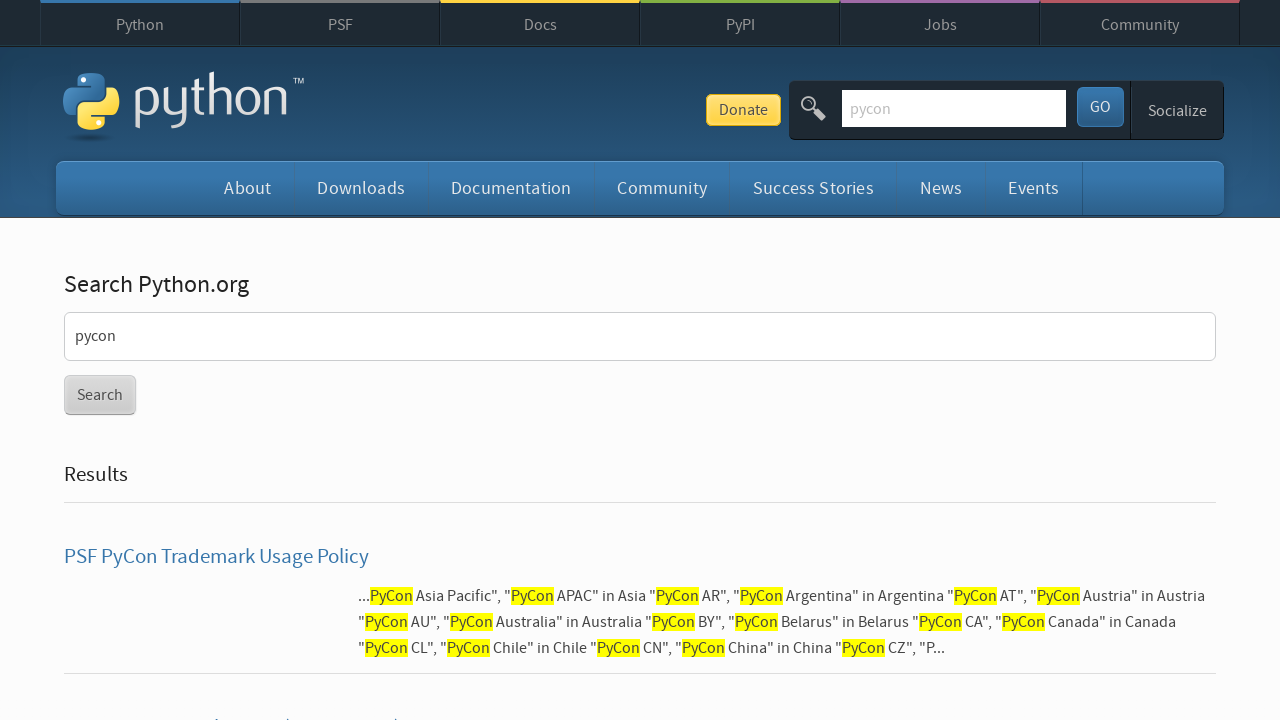

Search results page loaded successfully
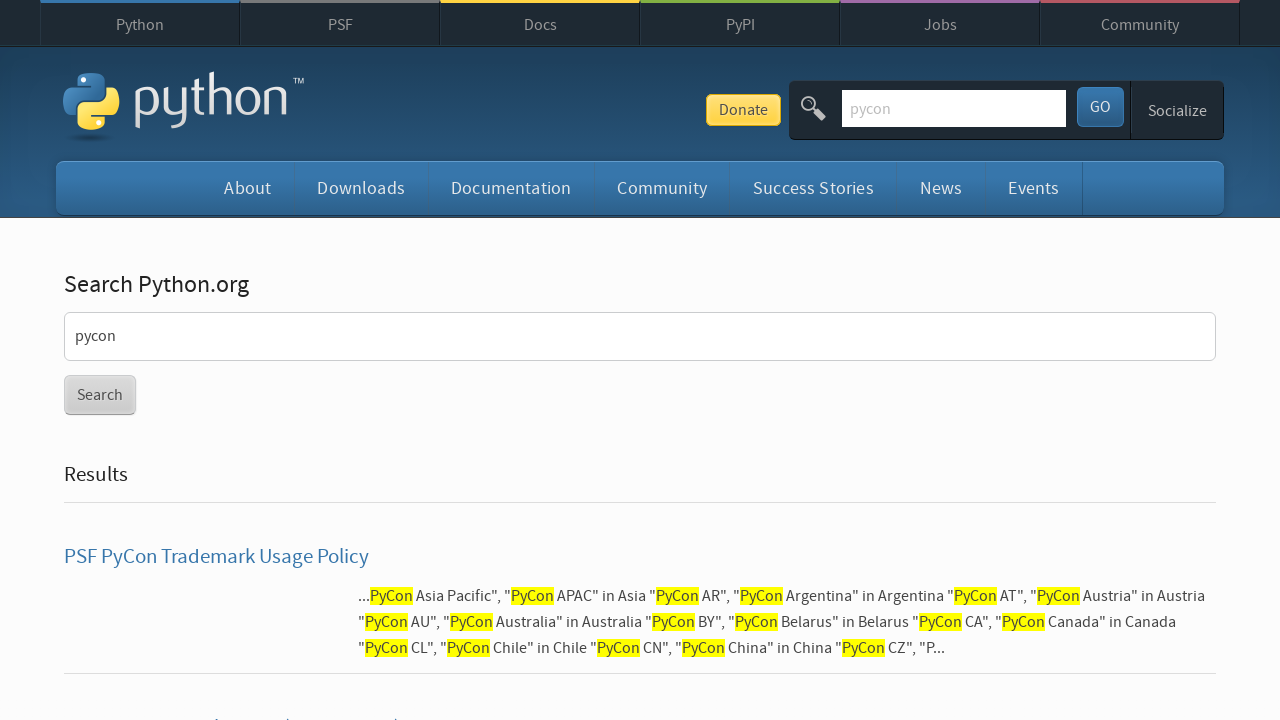

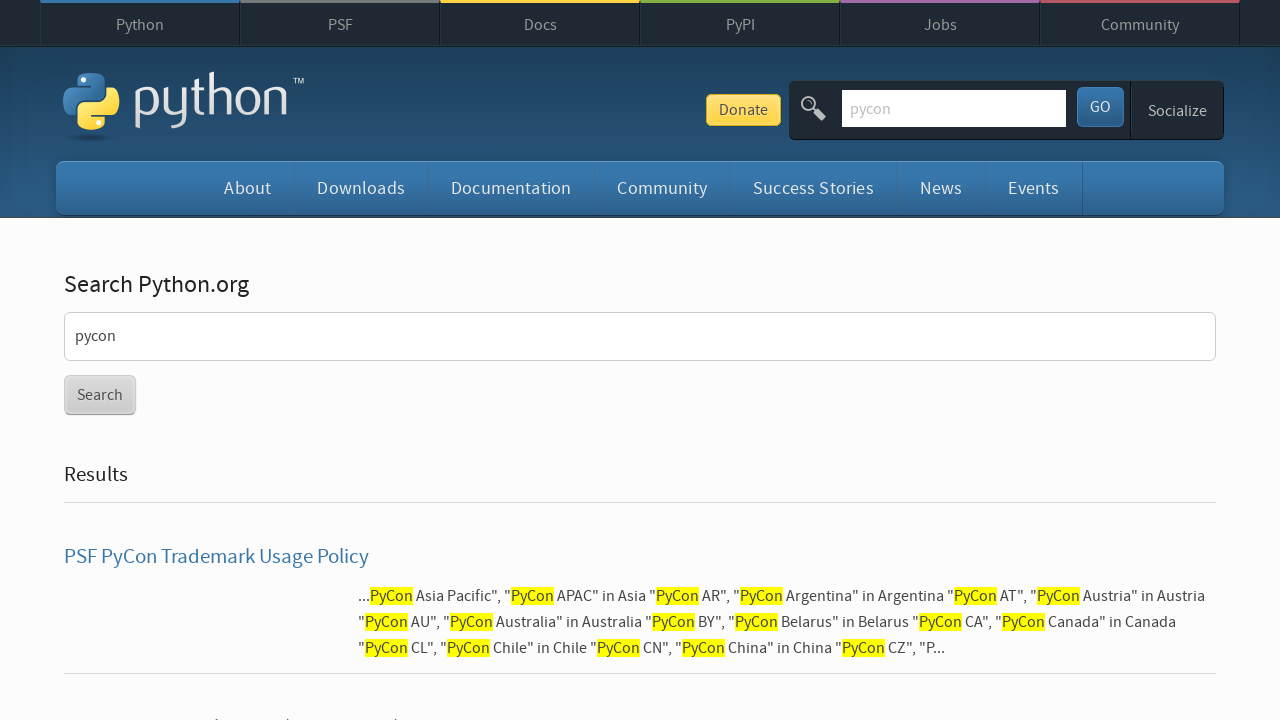